Tests that new todo items are appended to the bottom of the list by creating 3 items and verifying their order

Starting URL: https://demo.playwright.dev/todomvc

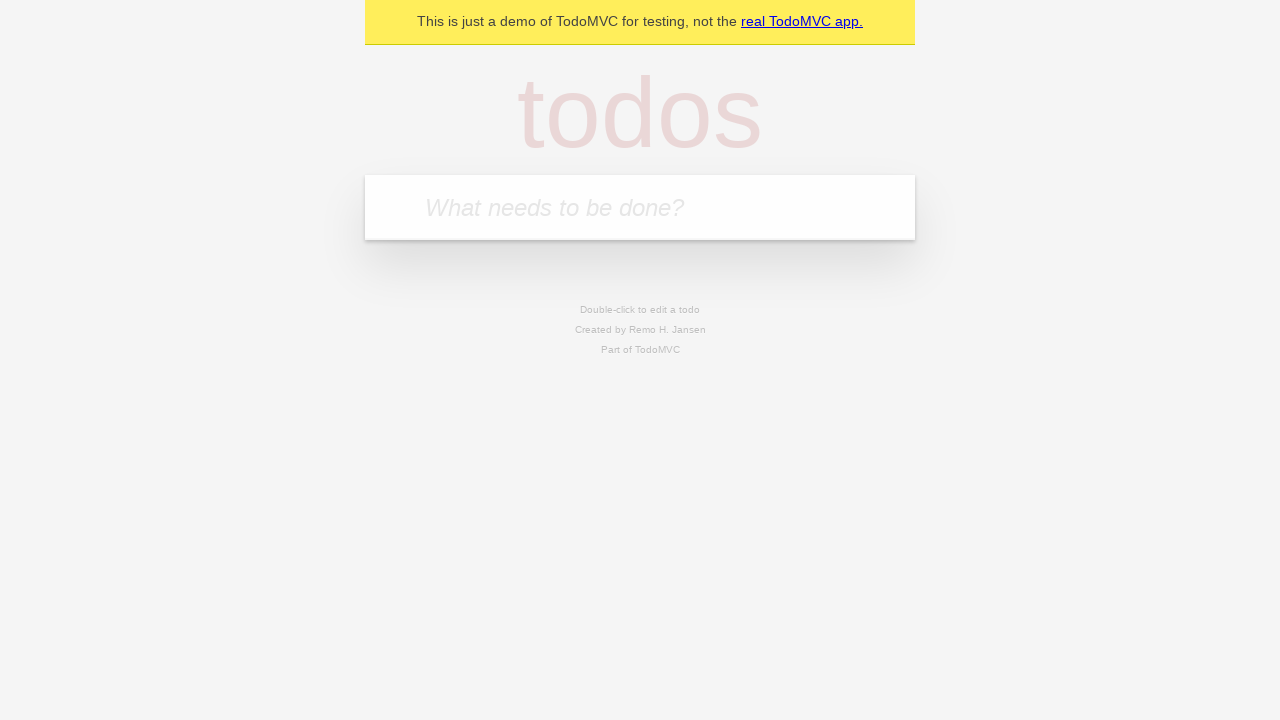

Filled todo input with 'buy some cheese' on internal:attr=[placeholder="What needs to be done?"i]
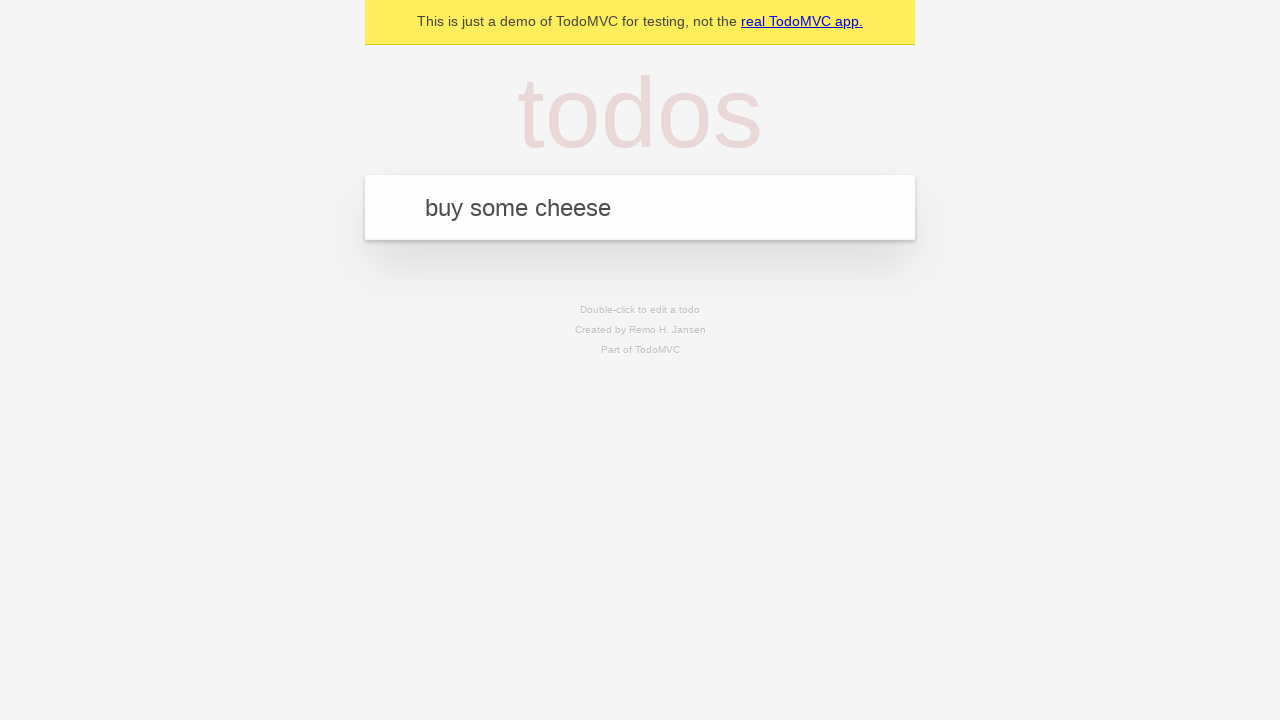

Pressed Enter to create first todo item on internal:attr=[placeholder="What needs to be done?"i]
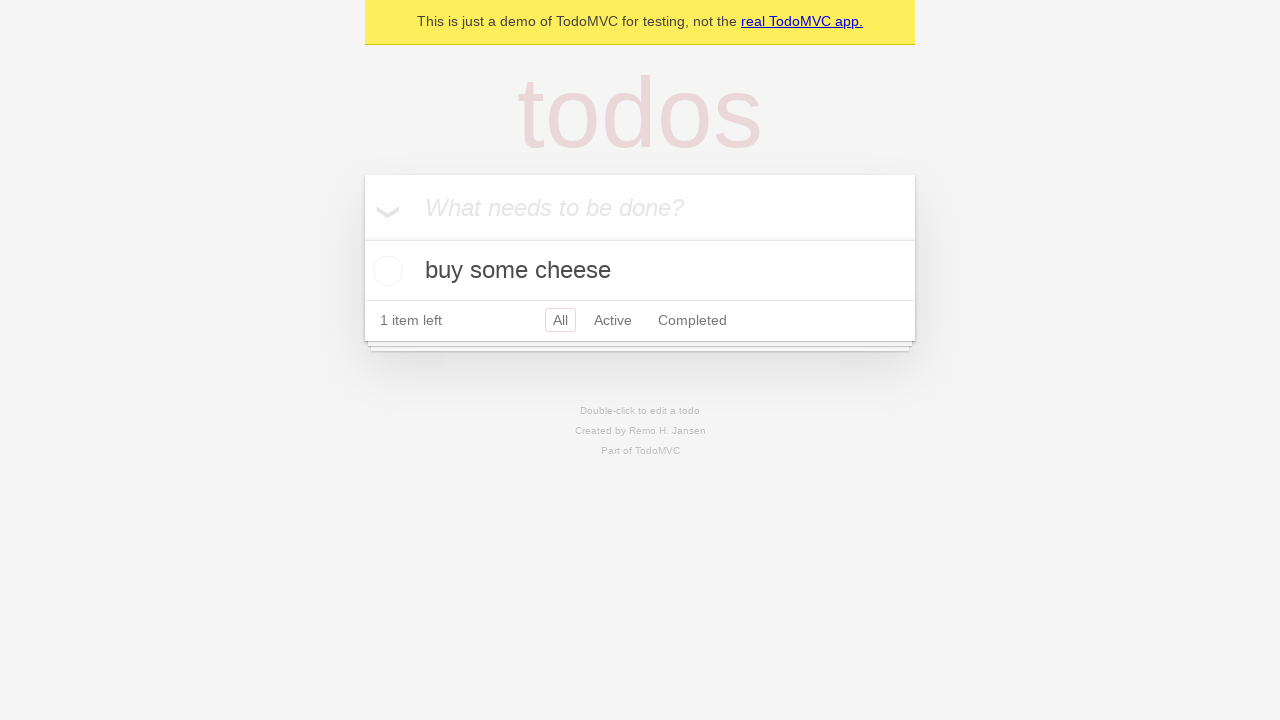

Filled todo input with 'feed the cat' on internal:attr=[placeholder="What needs to be done?"i]
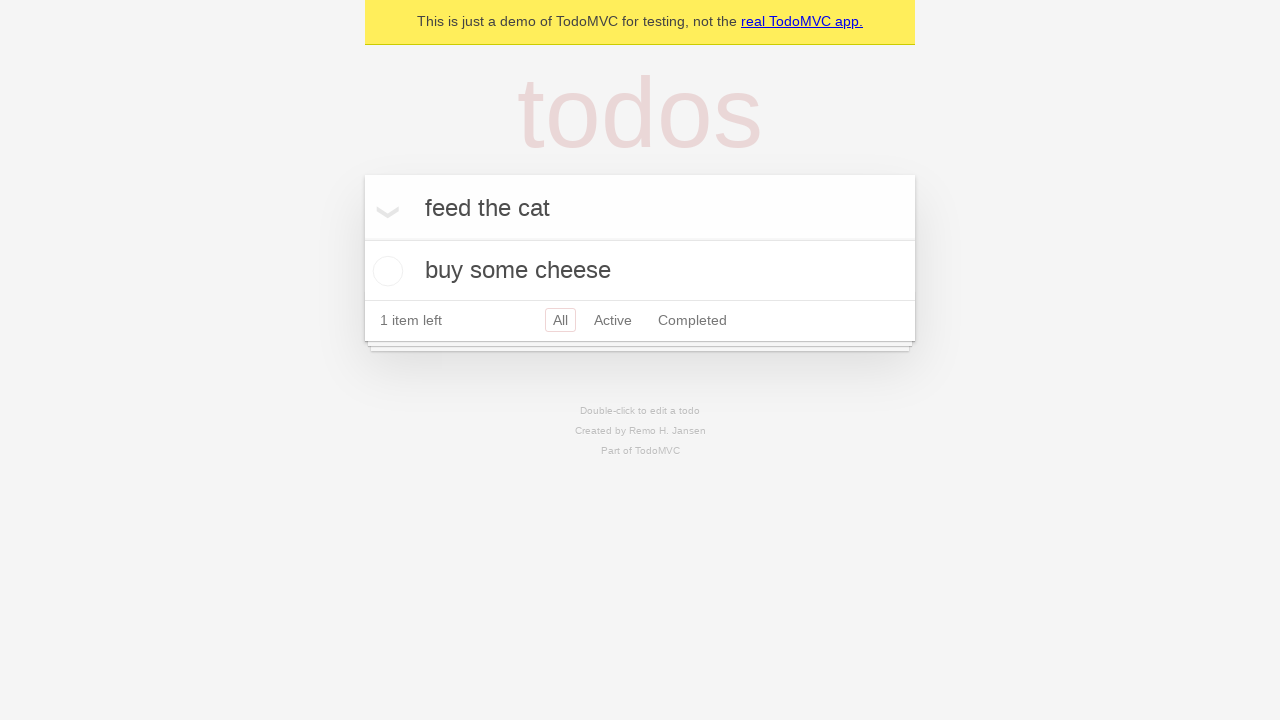

Pressed Enter to create second todo item on internal:attr=[placeholder="What needs to be done?"i]
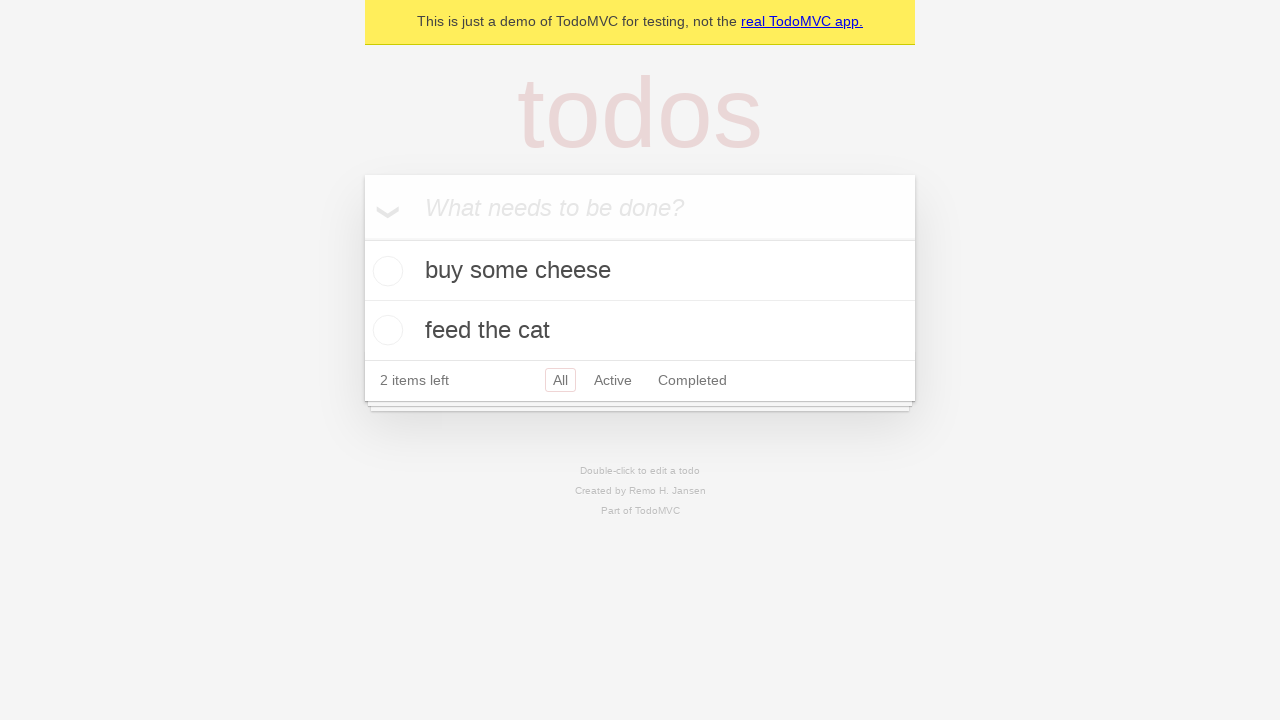

Filled todo input with 'book a doctors appointment' on internal:attr=[placeholder="What needs to be done?"i]
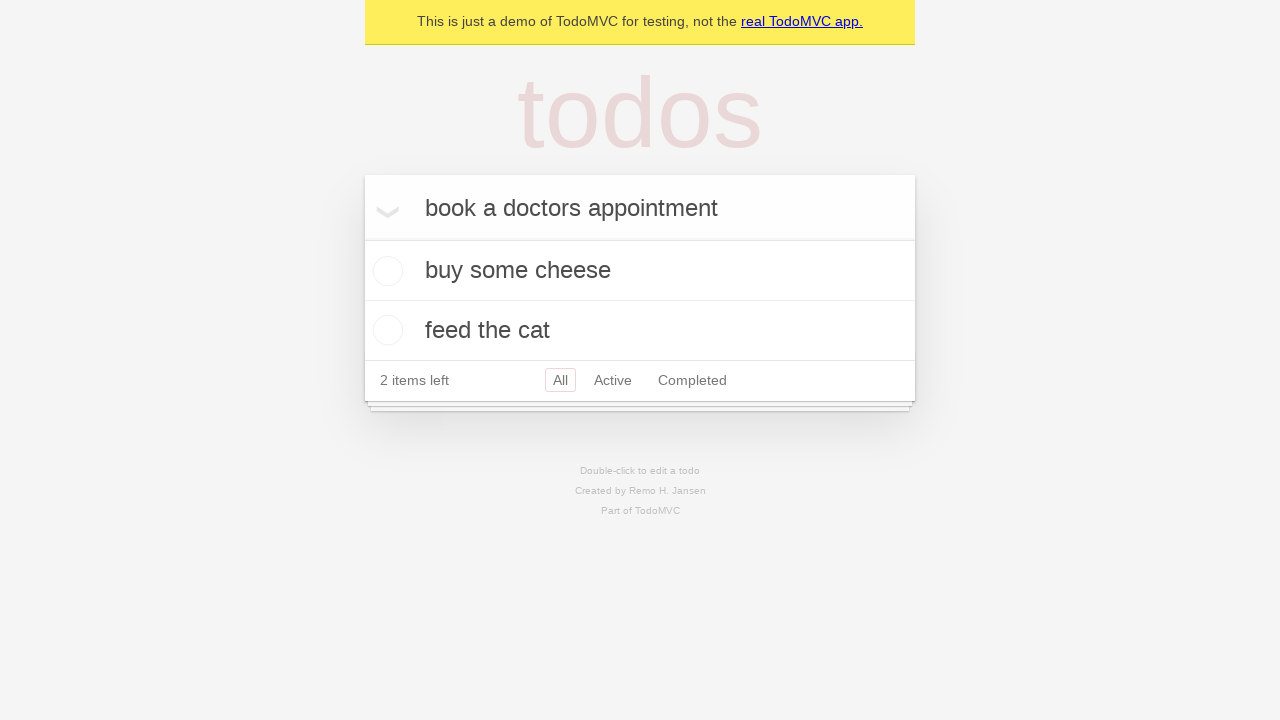

Pressed Enter to create third todo item on internal:attr=[placeholder="What needs to be done?"i]
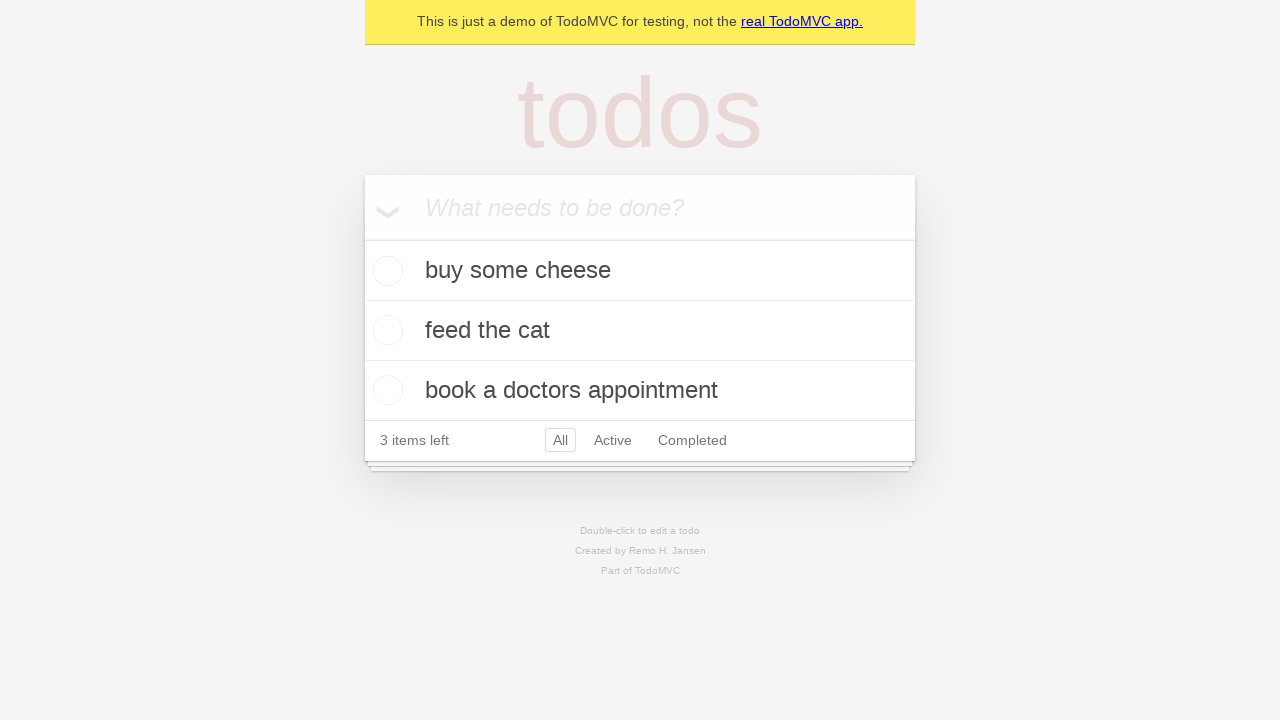

Verified all 3 todo items were created by waiting for todo count element
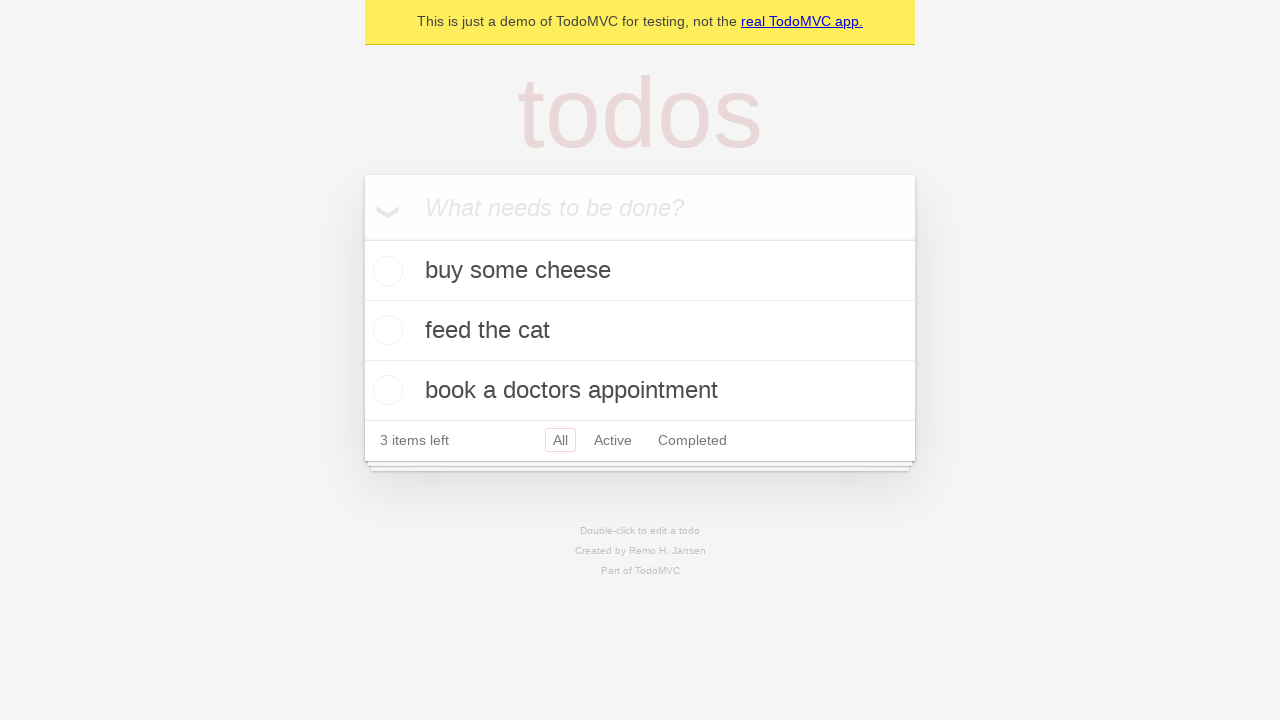

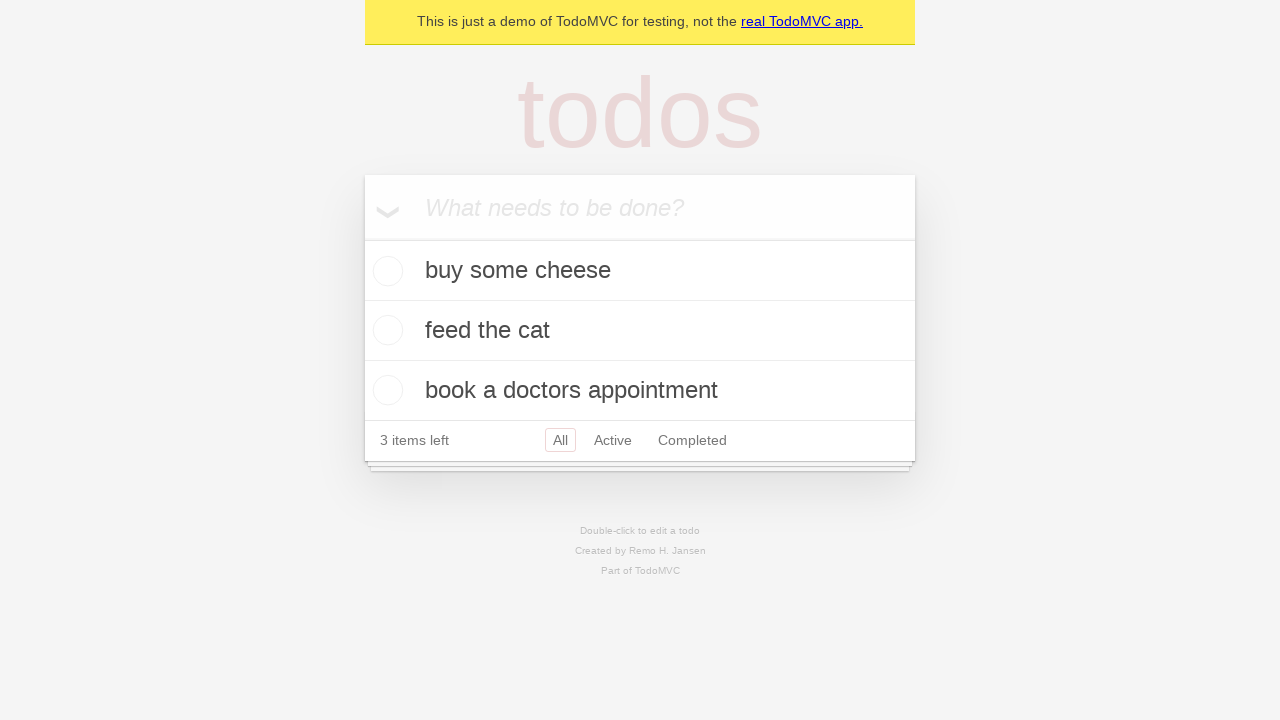